Tests browser window handling by opening a new window, switching to it to verify content, then closing it and switching back to the main window

Starting URL: https://demoqa.com/browser-windows

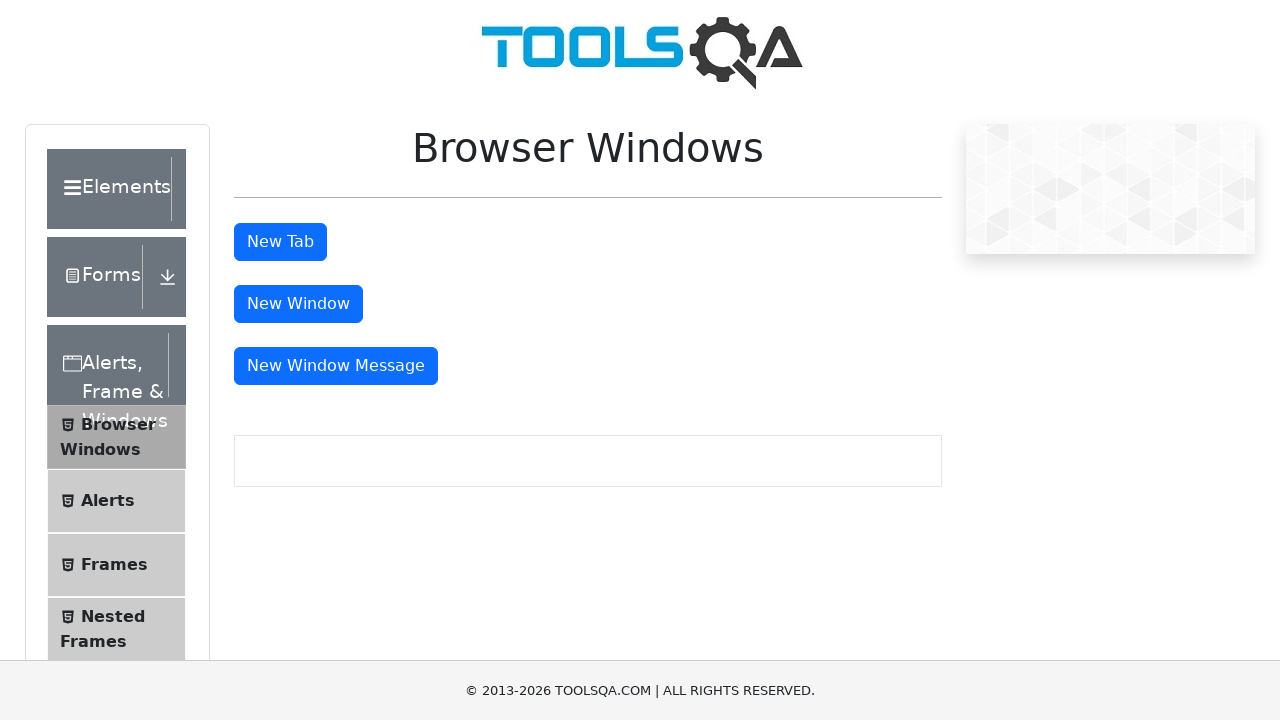

Clicked button to open new window at (298, 304) on #windowButton
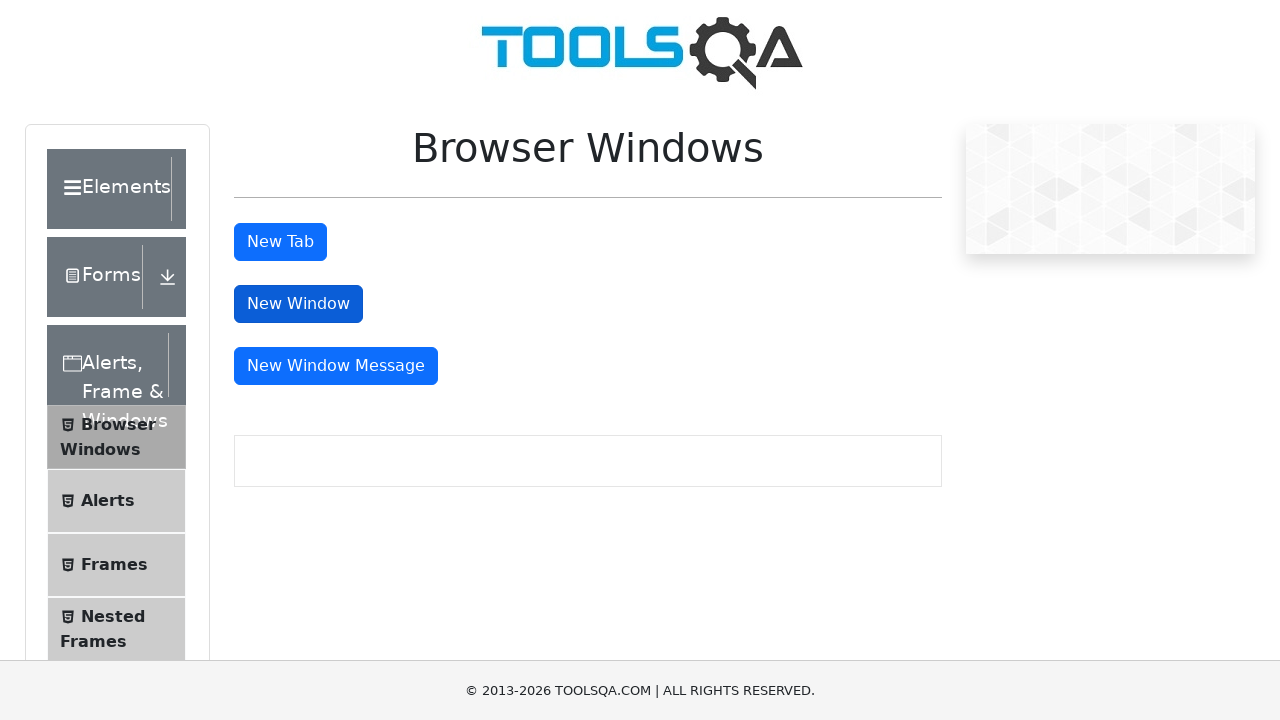

New window opened and captured
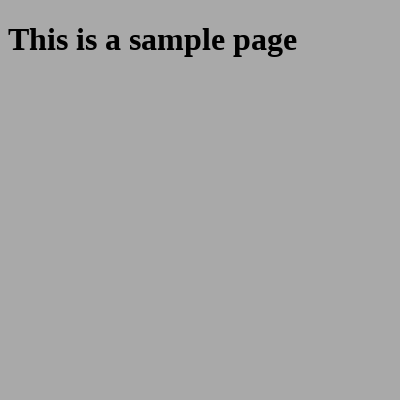

Retrieved heading text from new window: 'This is a sample page'
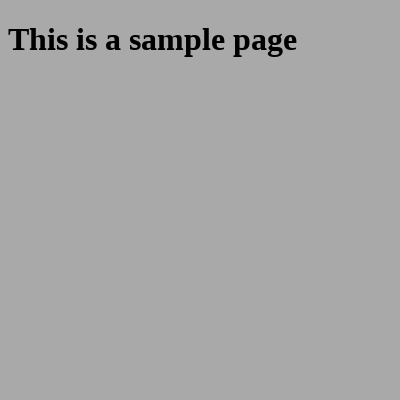

Closed the child window
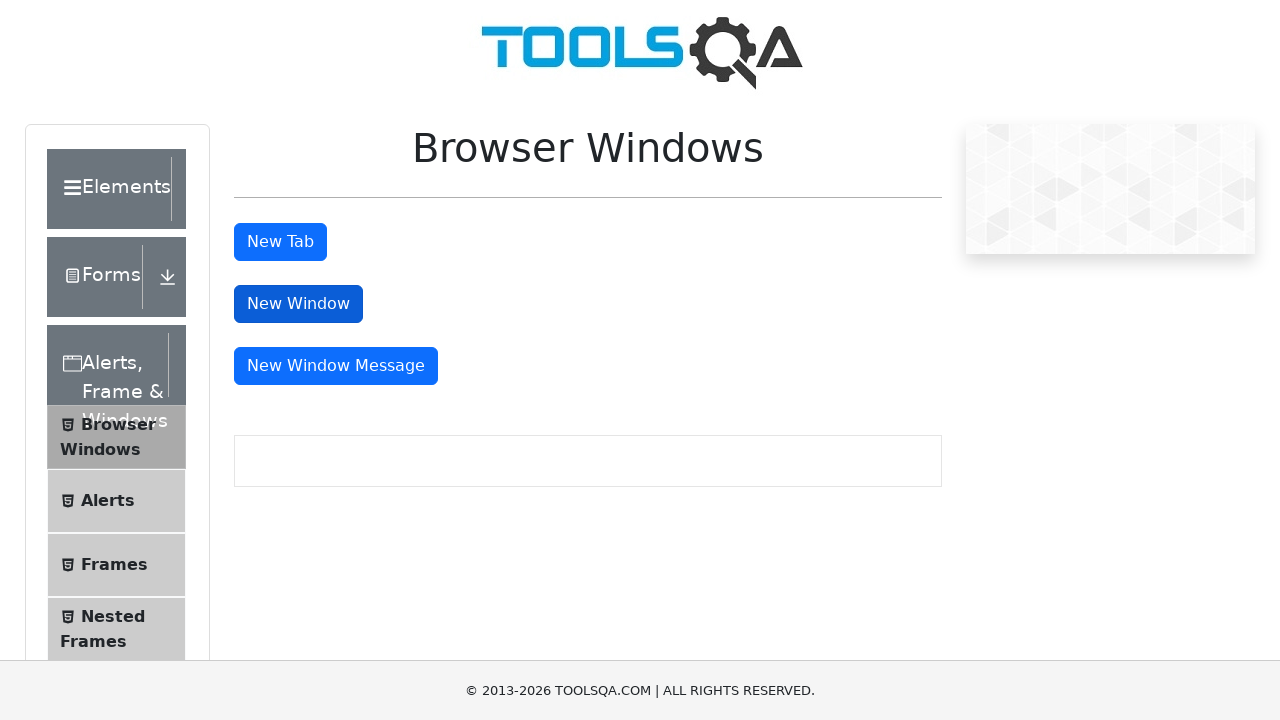

Verified main window is active and retrieved button text: 'New Tab'
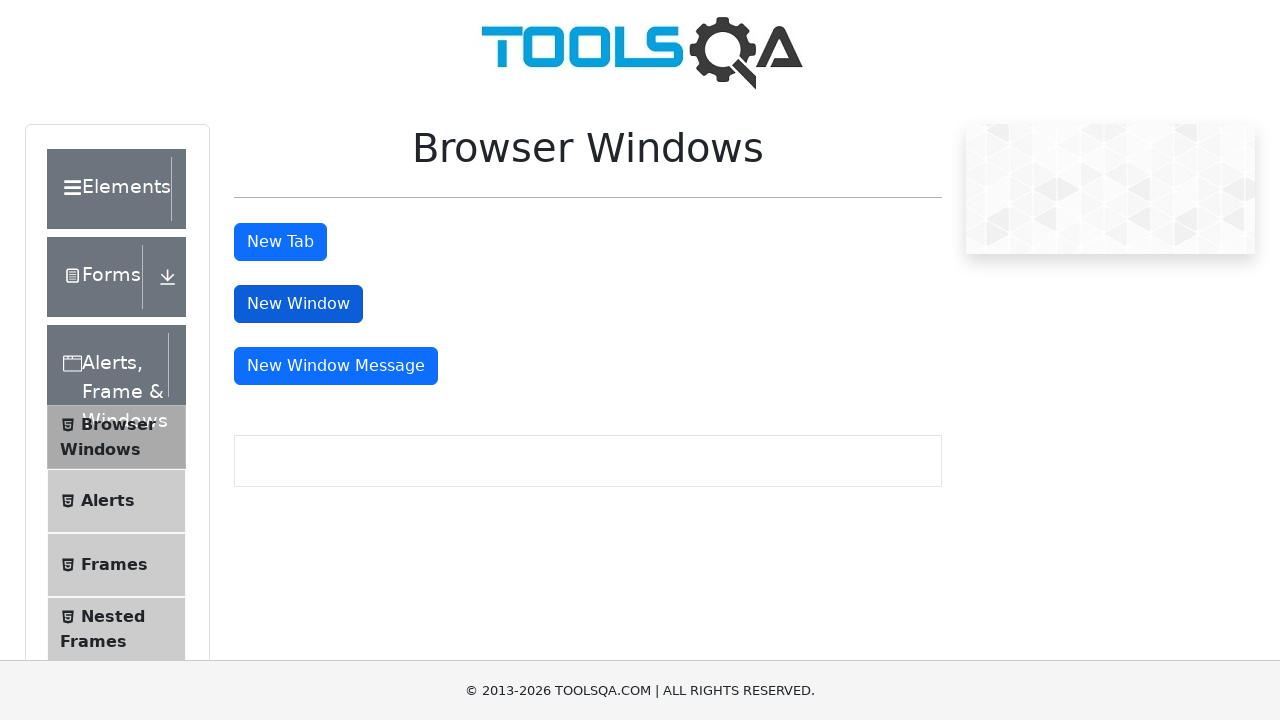

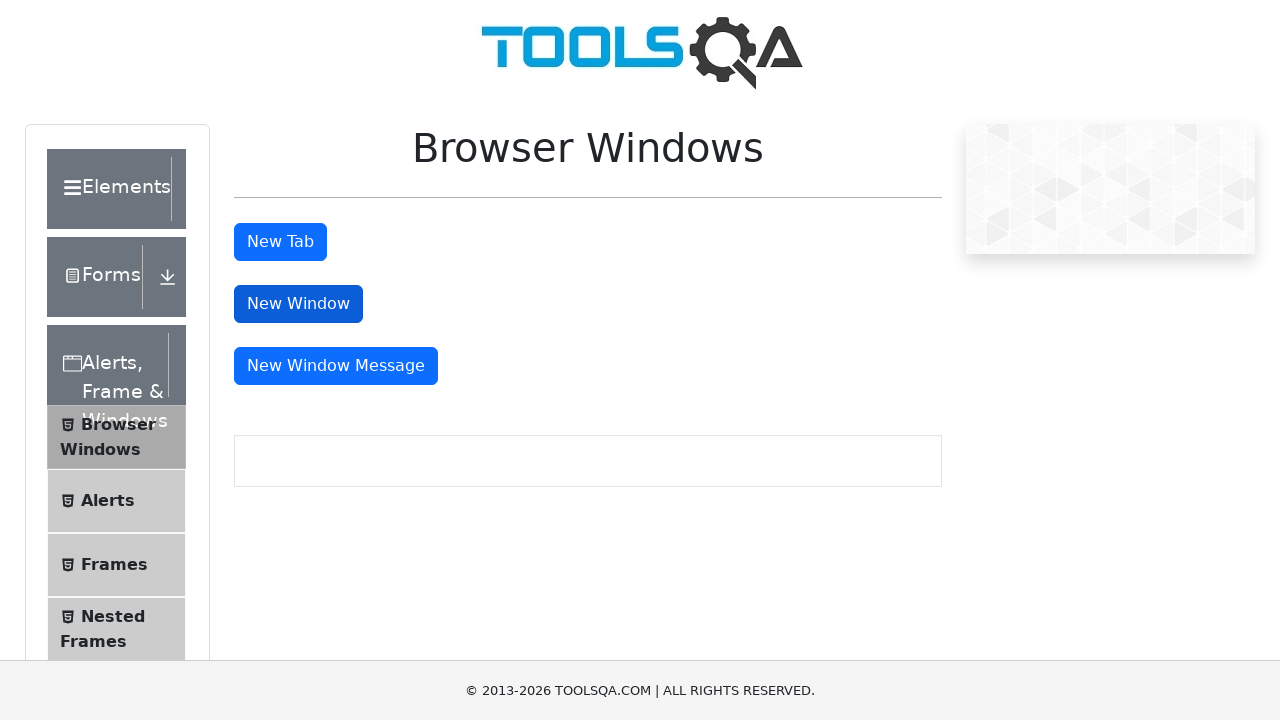